Tests checkbox functionality by selecting checkboxes if they are not already selected and verifying their state

Starting URL: https://testcenter.techproeducation.com/index.php?page=checkboxes

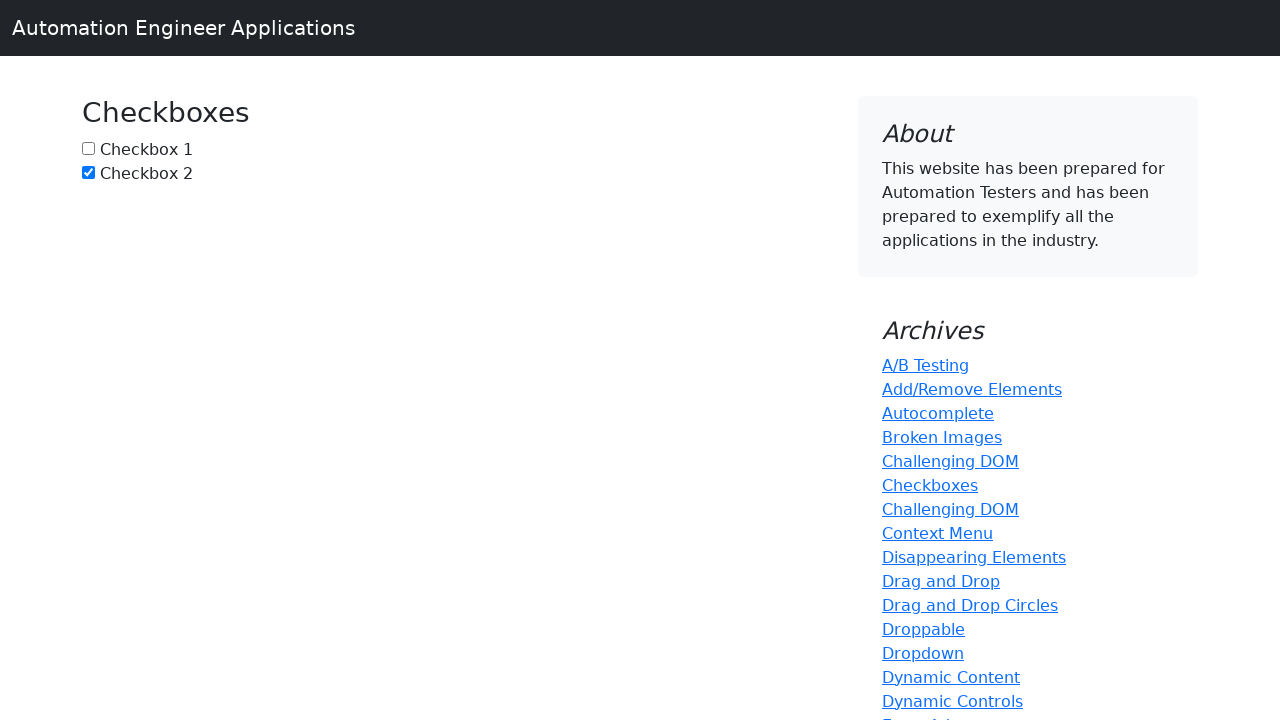

Located checkbox element with id 'box1'
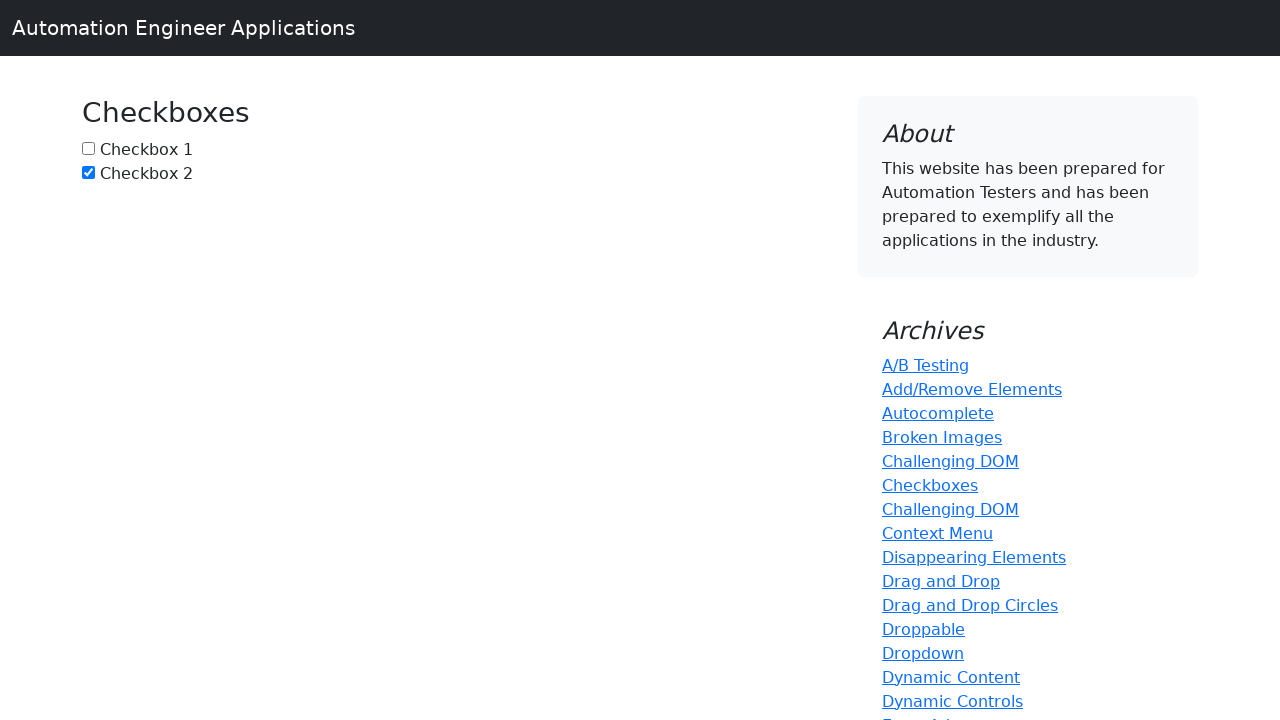

Located checkbox element with id 'box2'
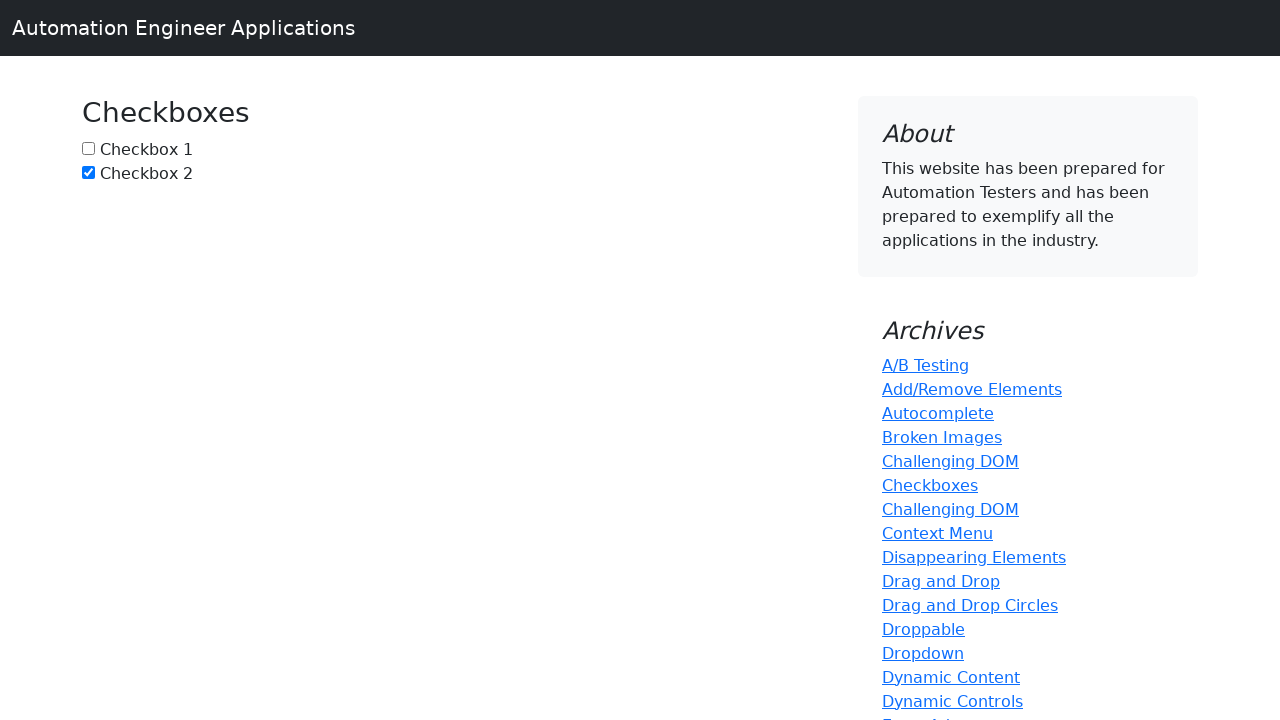

Checked if checkbox 1 is already selected
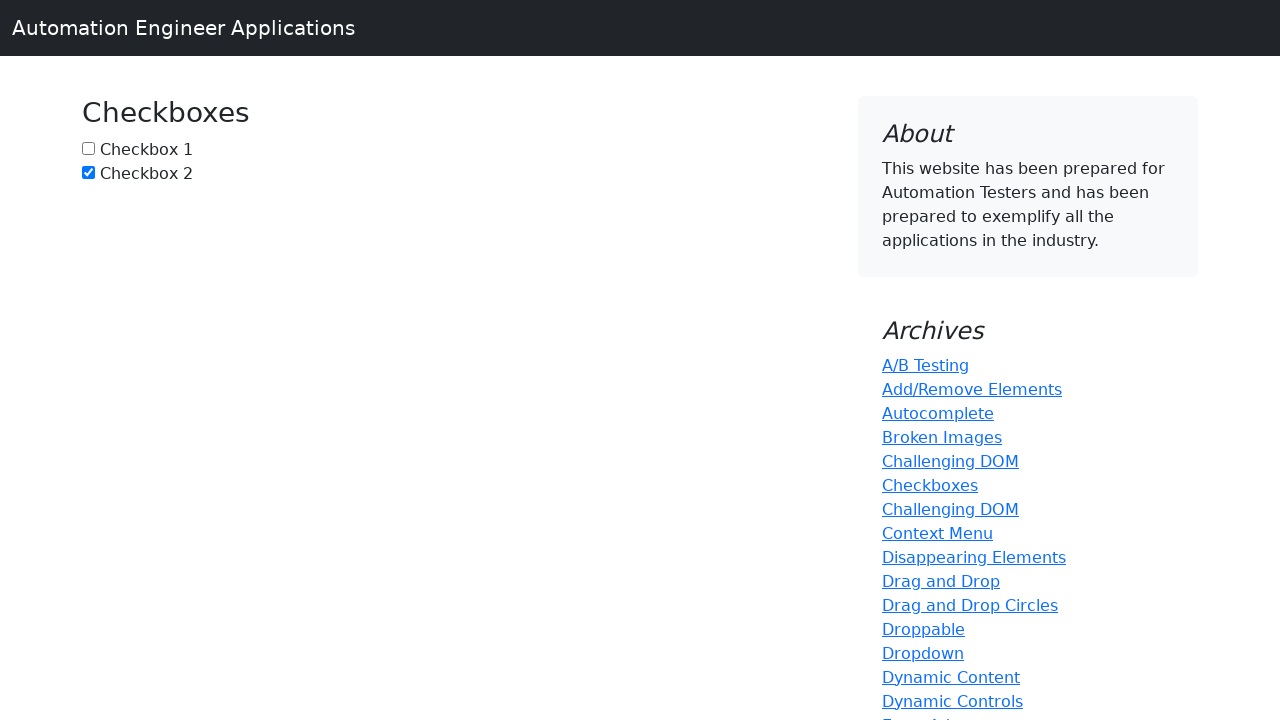

Clicked checkbox 1 to select it at (88, 148) on #box1
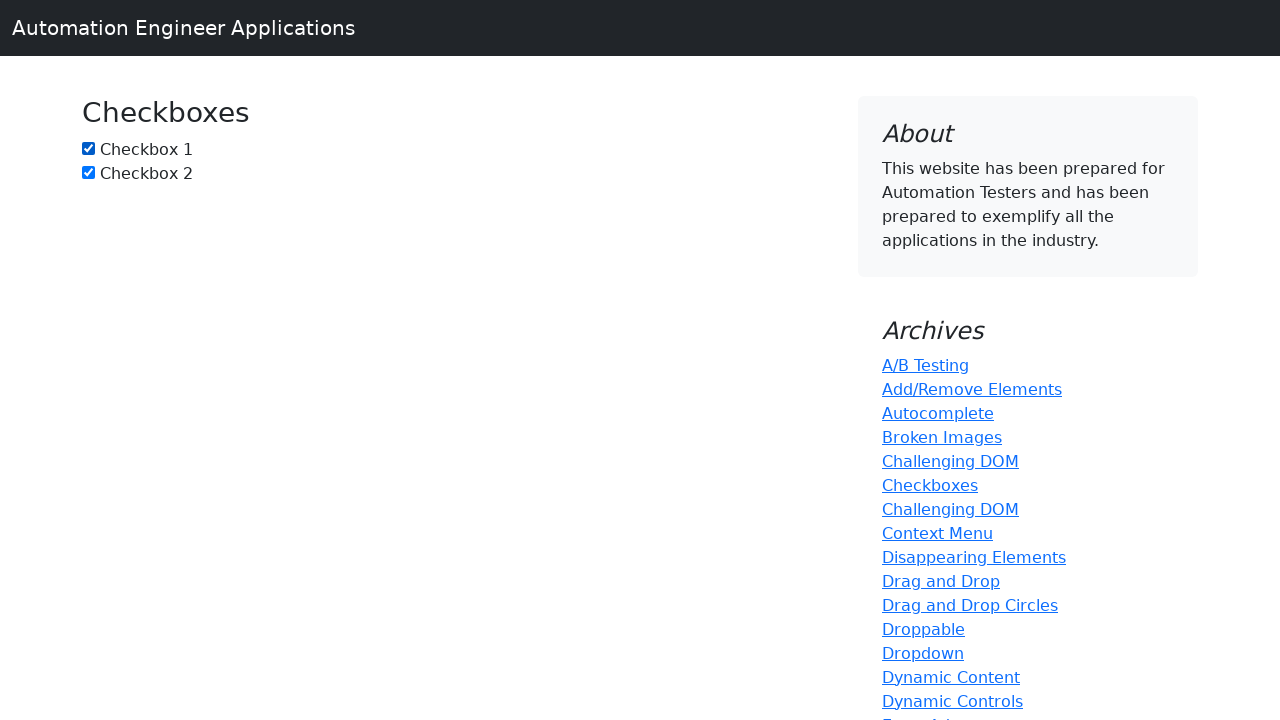

Checkbox 2 is already selected
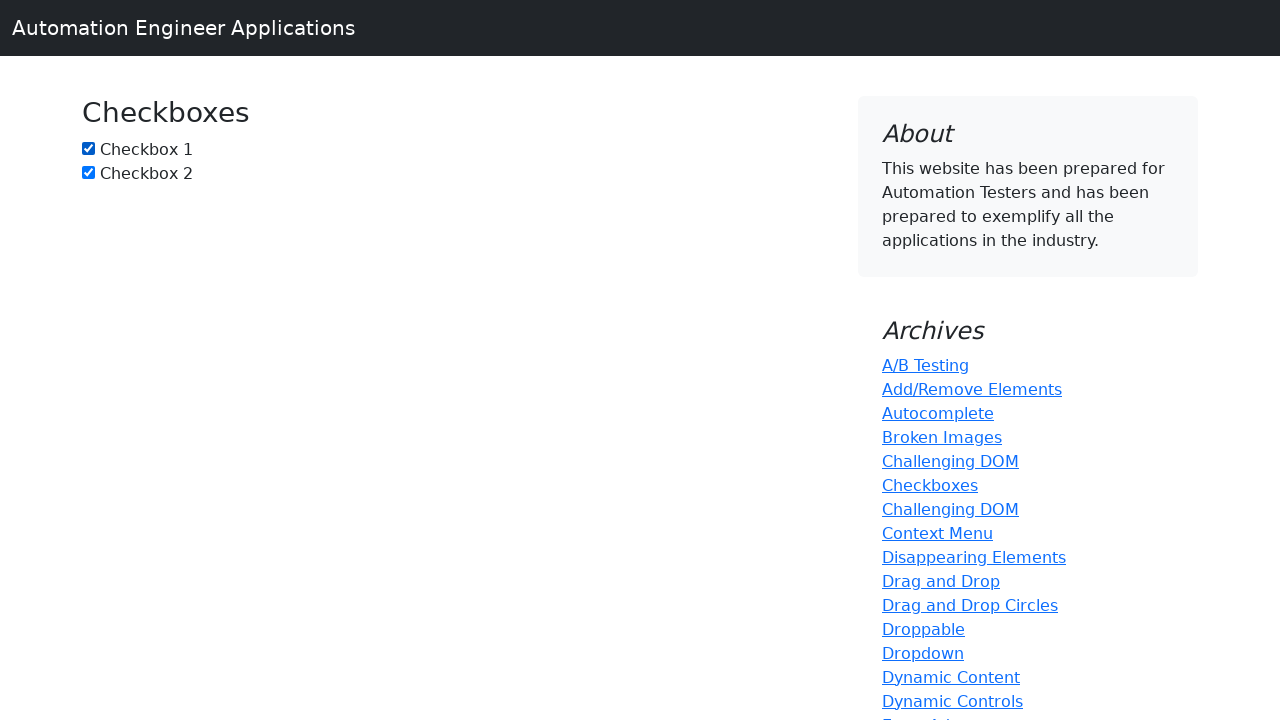

Verified checkbox 1 is selected
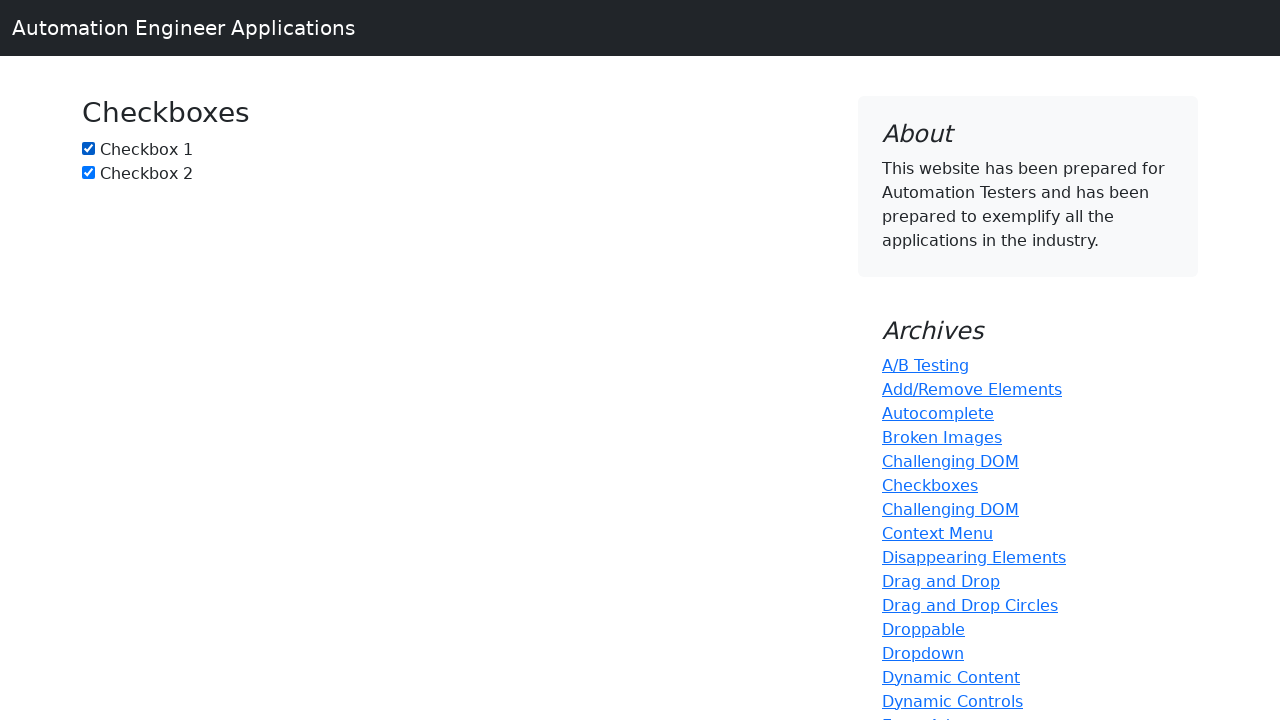

Verified checkbox 2 is selected
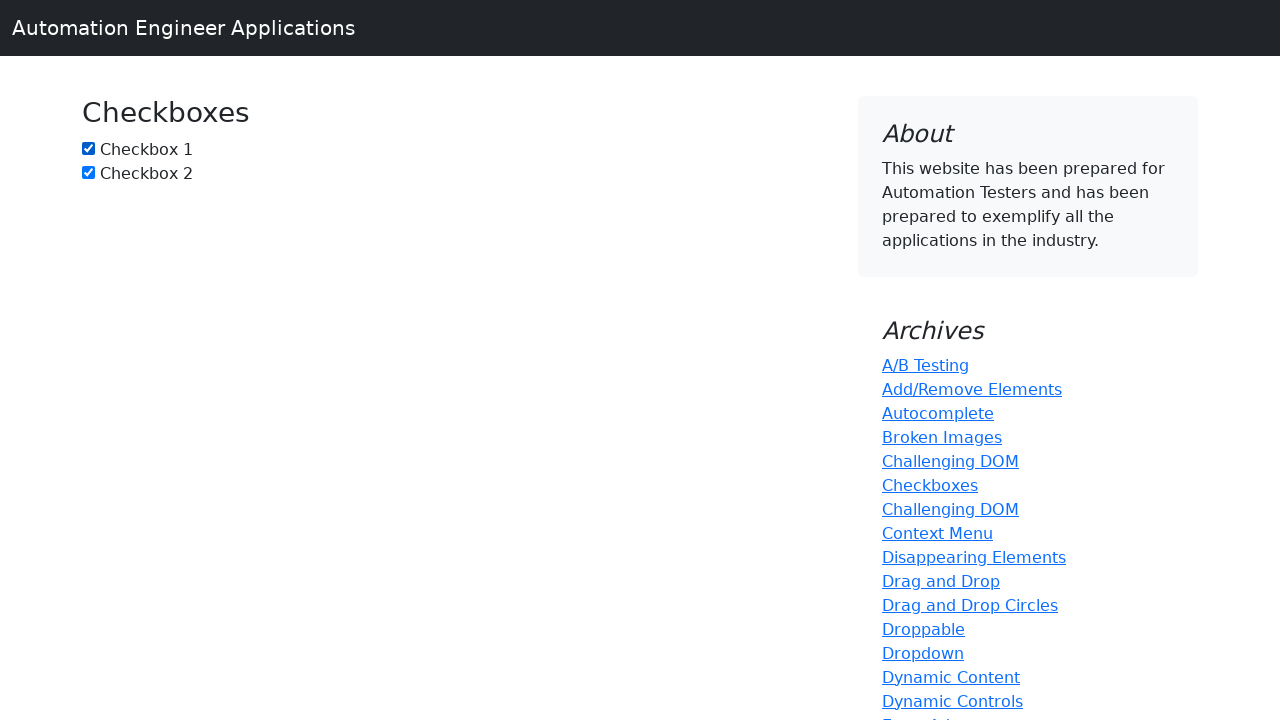

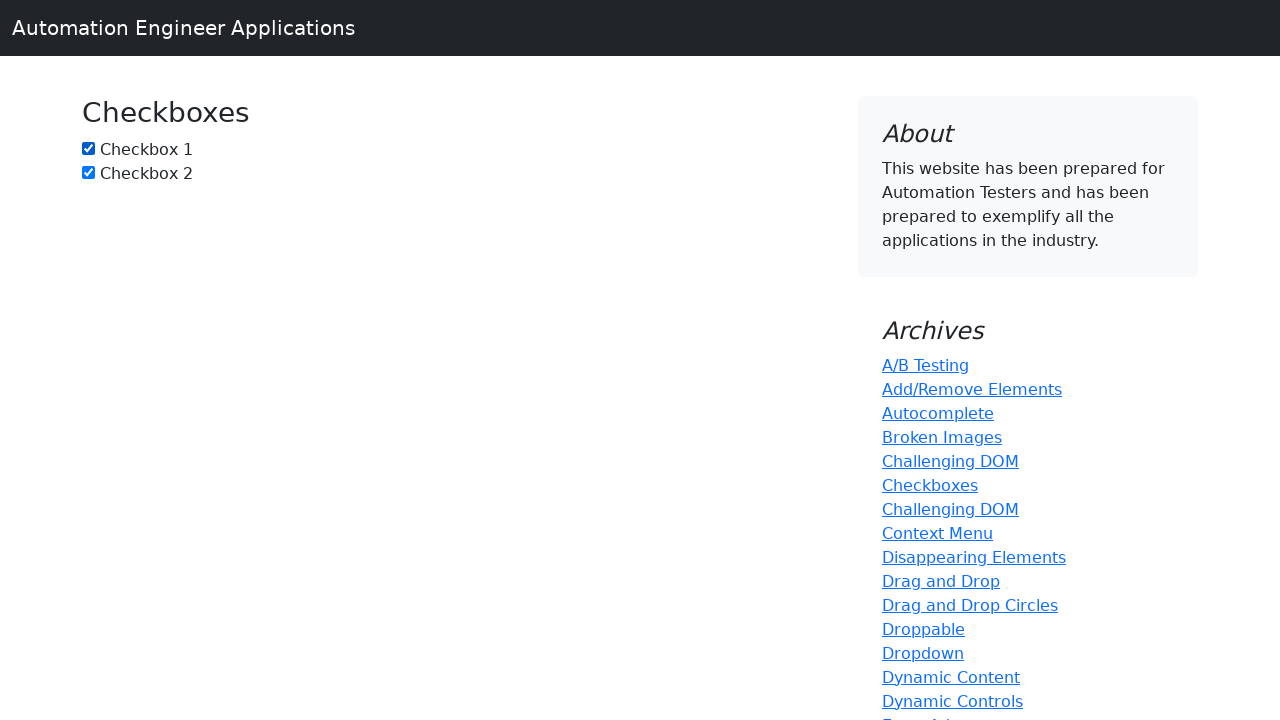